Tests clicking the Get Started link and verifies the Installation heading is visible

Starting URL: https://playwright.dev

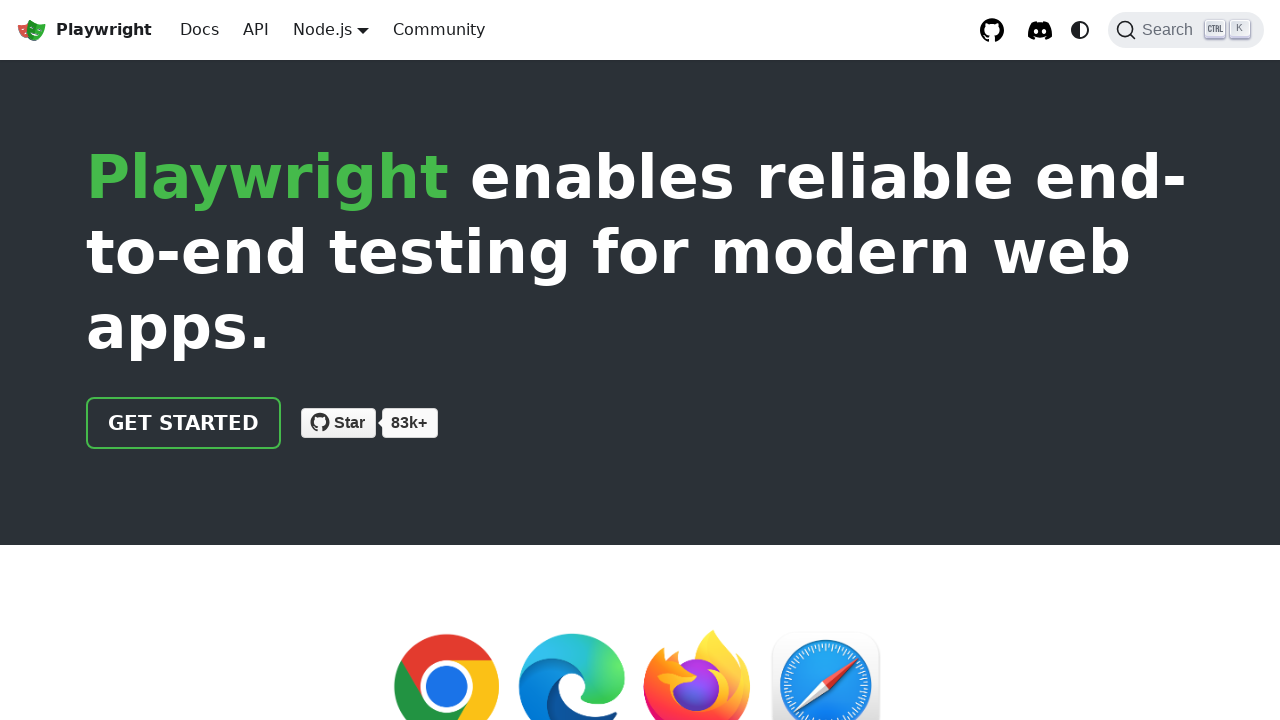

Clicked 'Get started' link at (184, 423) on internal:role=link[name="Get started"i]
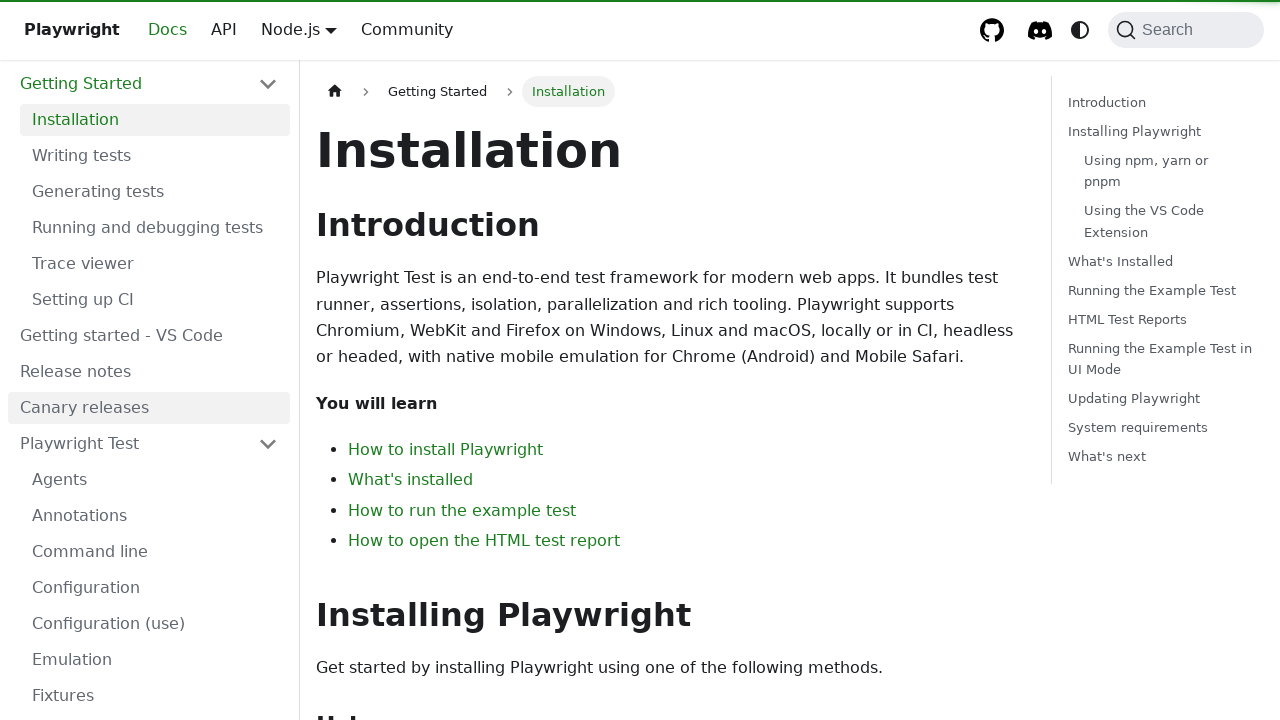

Installation heading is visible
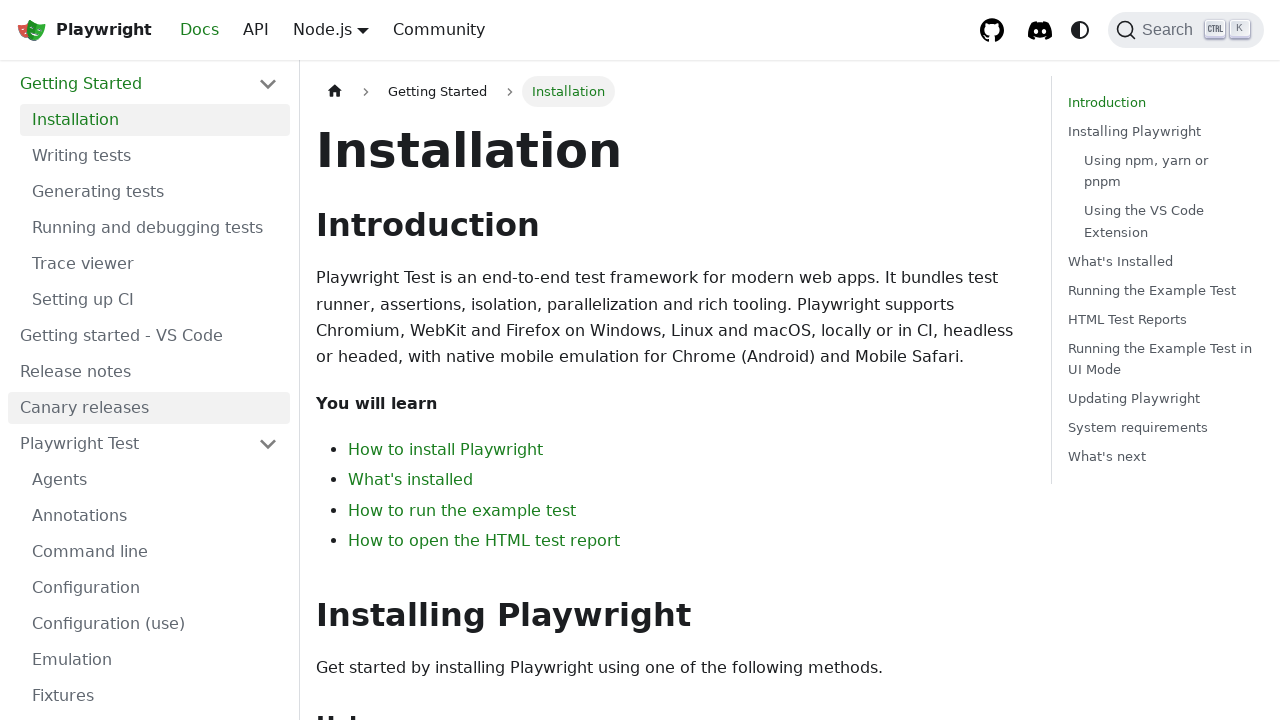

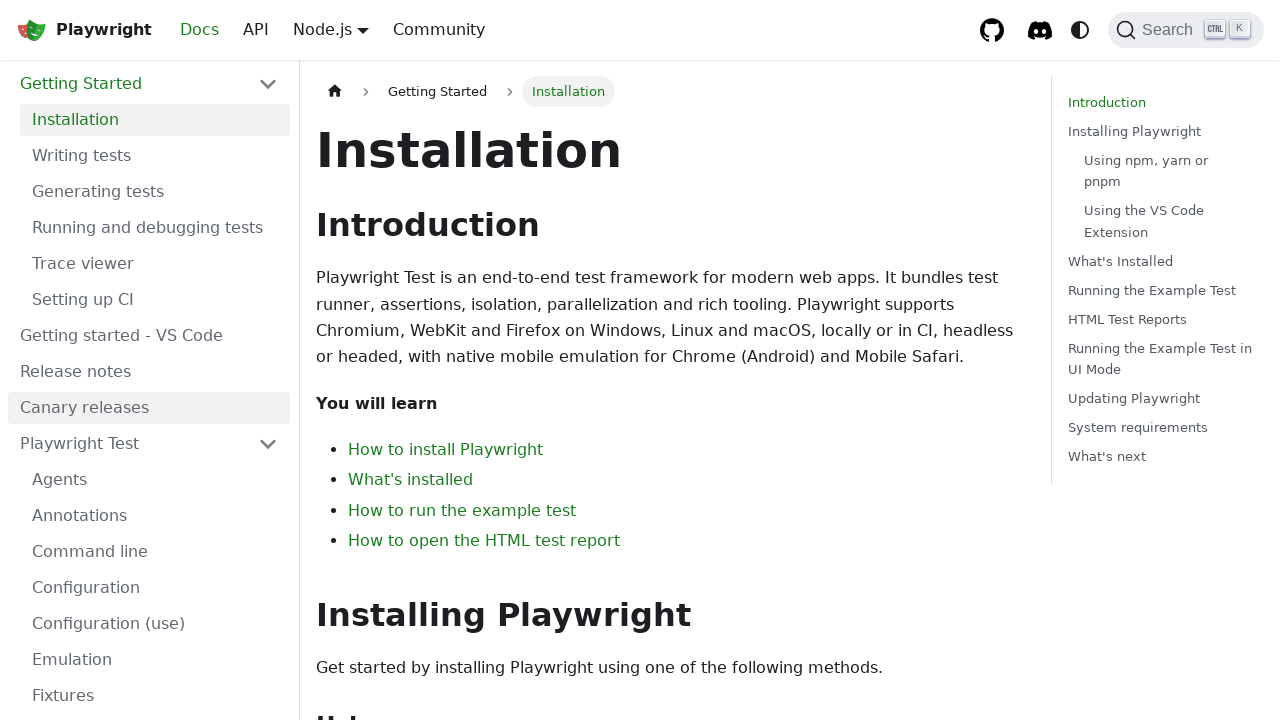